Navigates to the inputs practice page and clicks the "Home" link to verify navigation to the home page

Starting URL: https://practice.cydeo.com/inputs

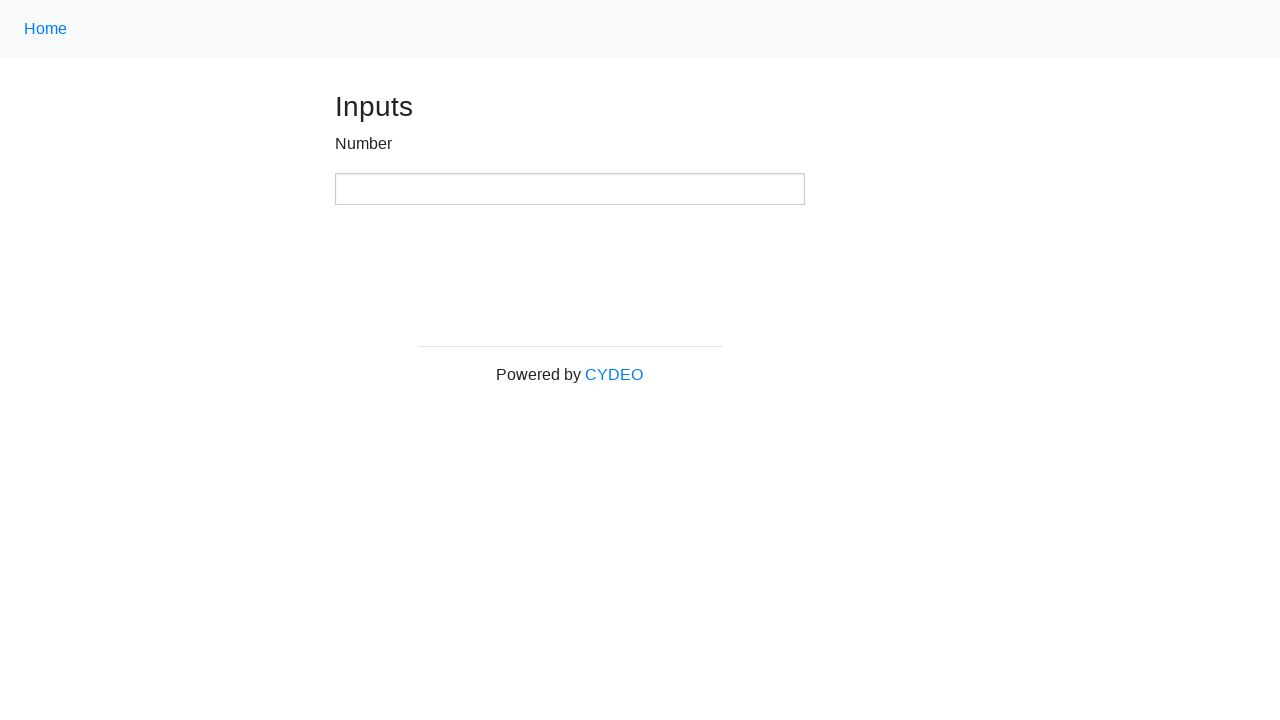

Navigated to the inputs practice page
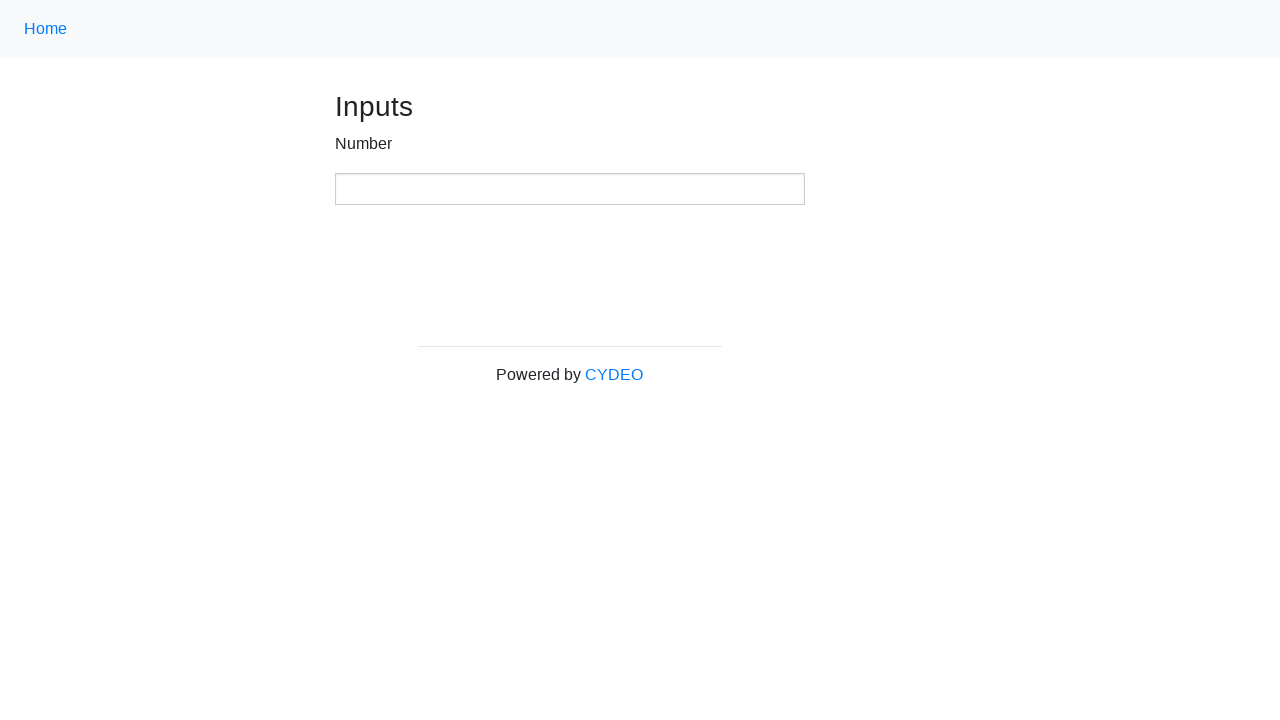

Clicked the Home link at (46, 29) on text=Home
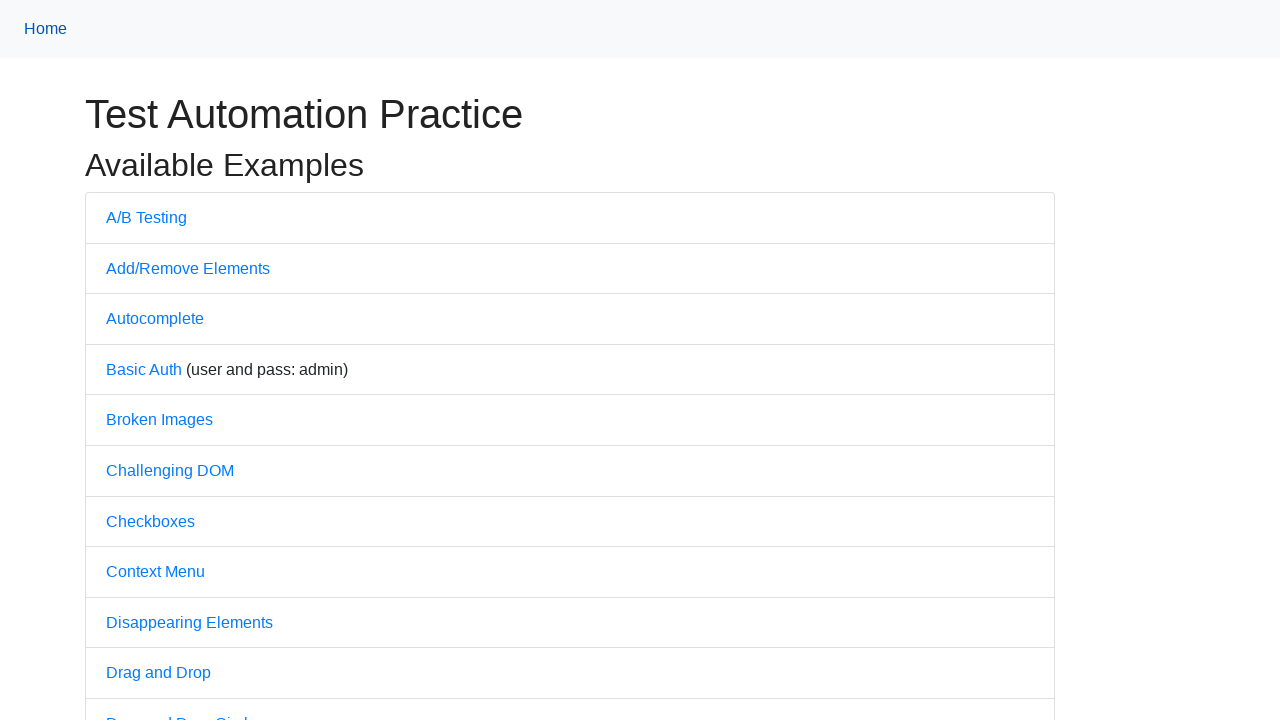

Waited for page to load
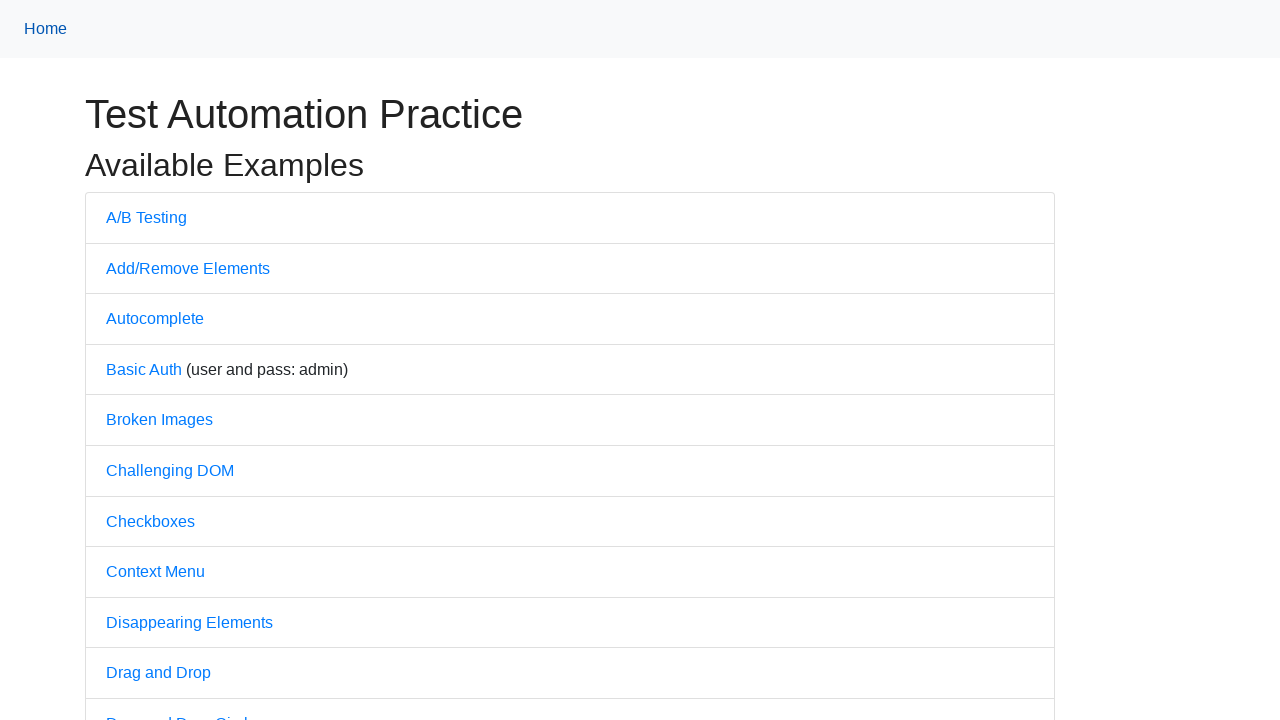

Verified page title is 'Practice'
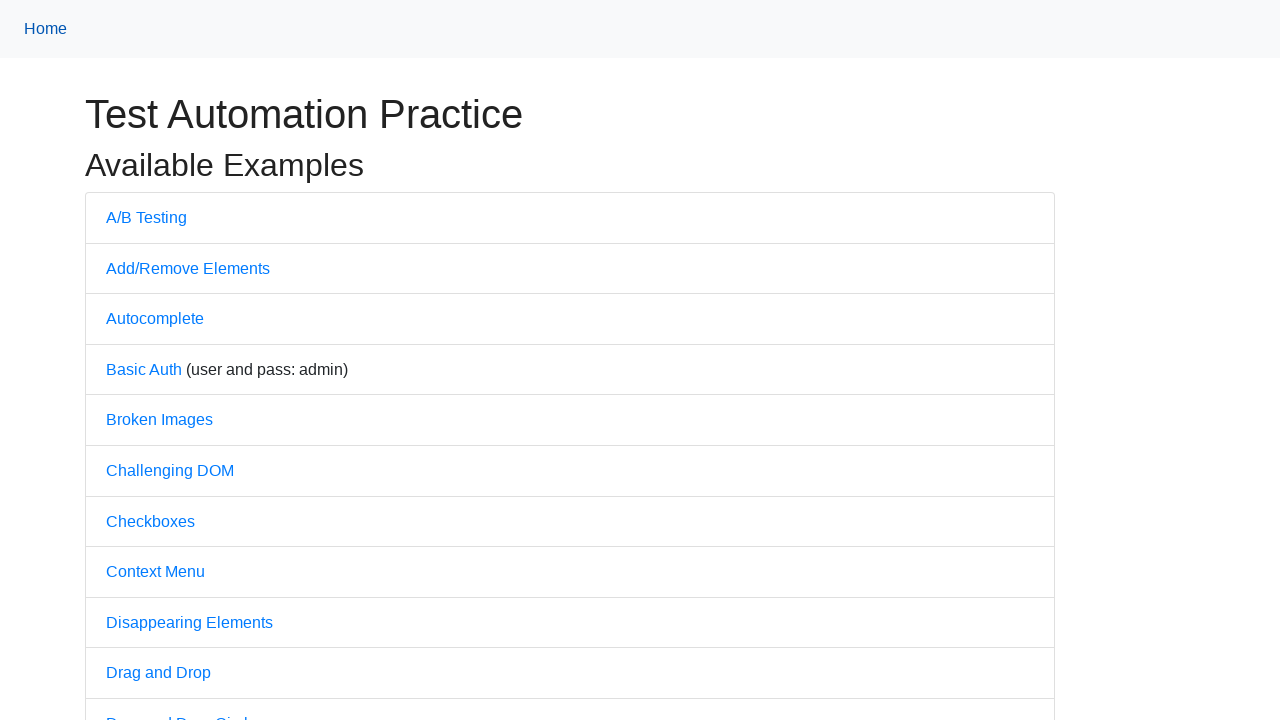

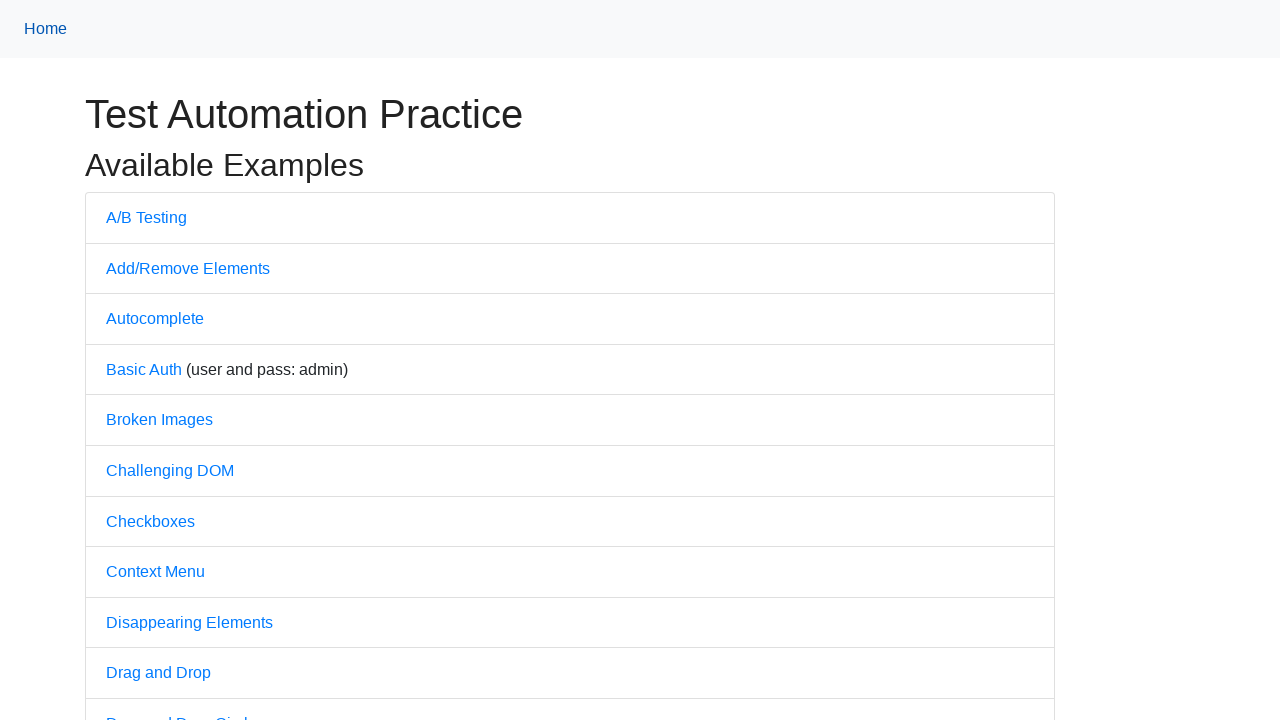